Tests web table and pagination functionality by verifying table headers, selecting products by checkbox, and navigating through pagination to read data from each page.

Starting URL: https://testautomationpractice.blogspot.com/

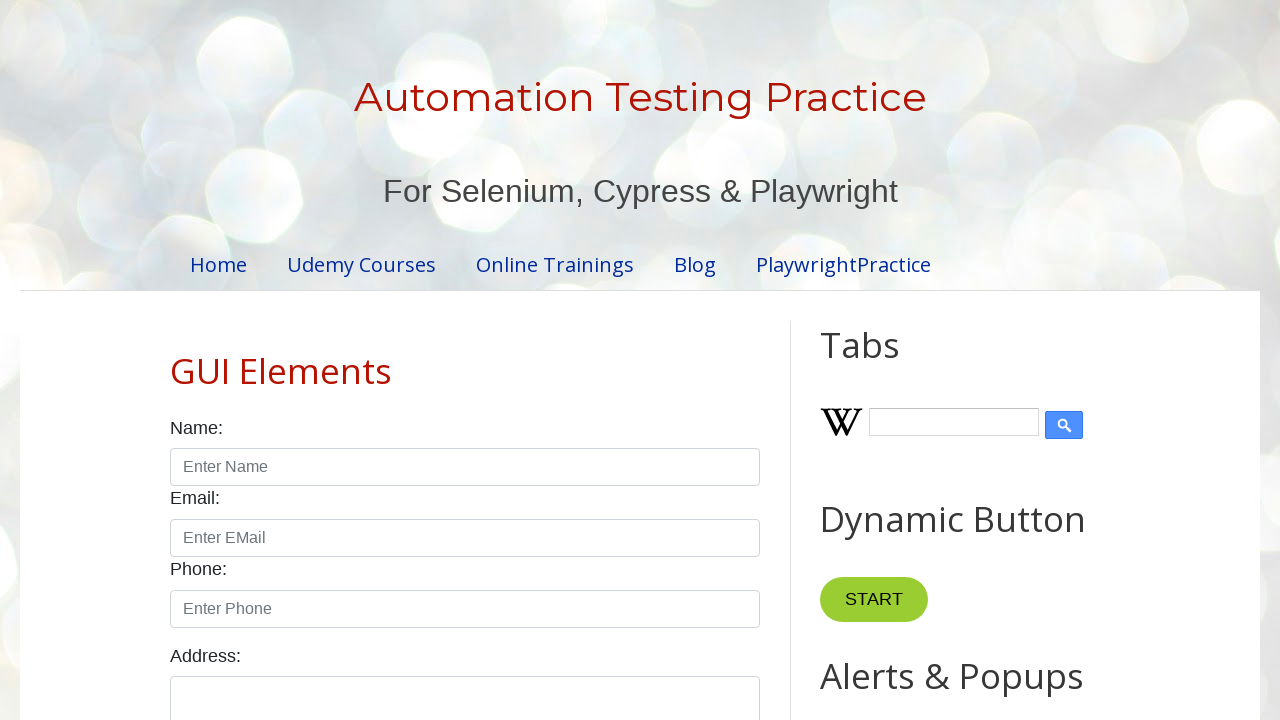

Retrieved web table header text
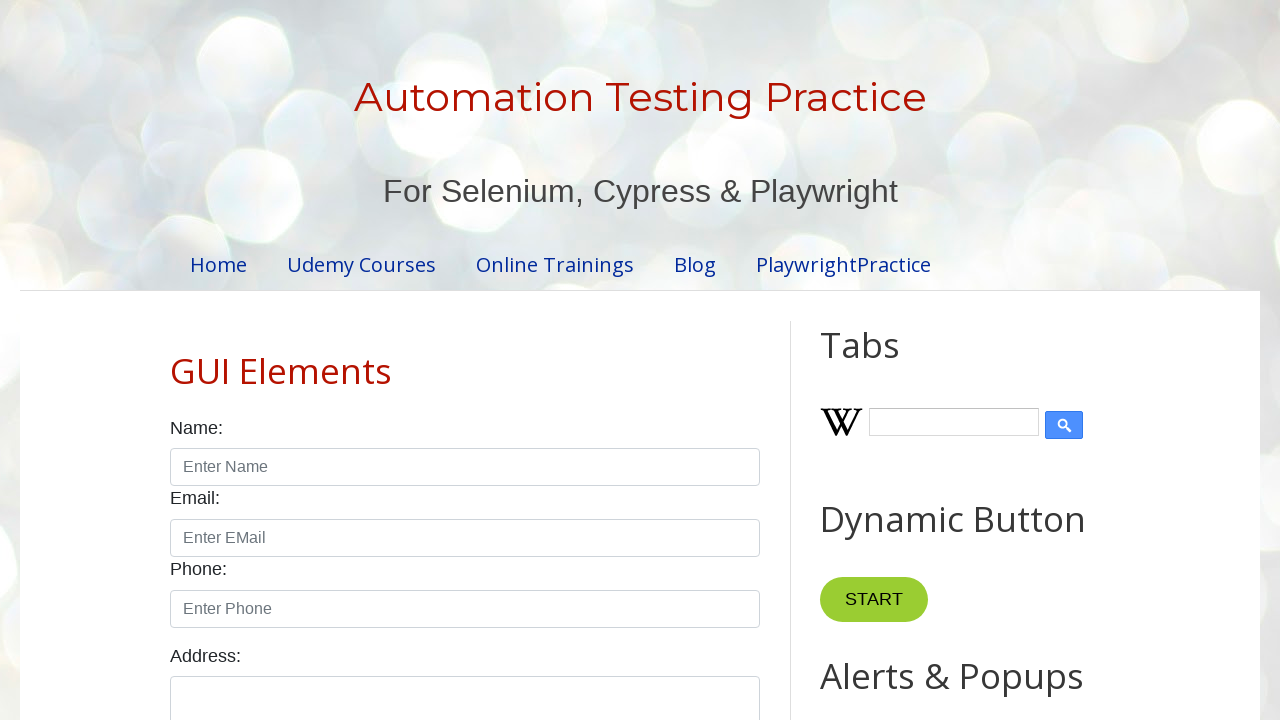

Verified header text equals 'Pagination Web Table'
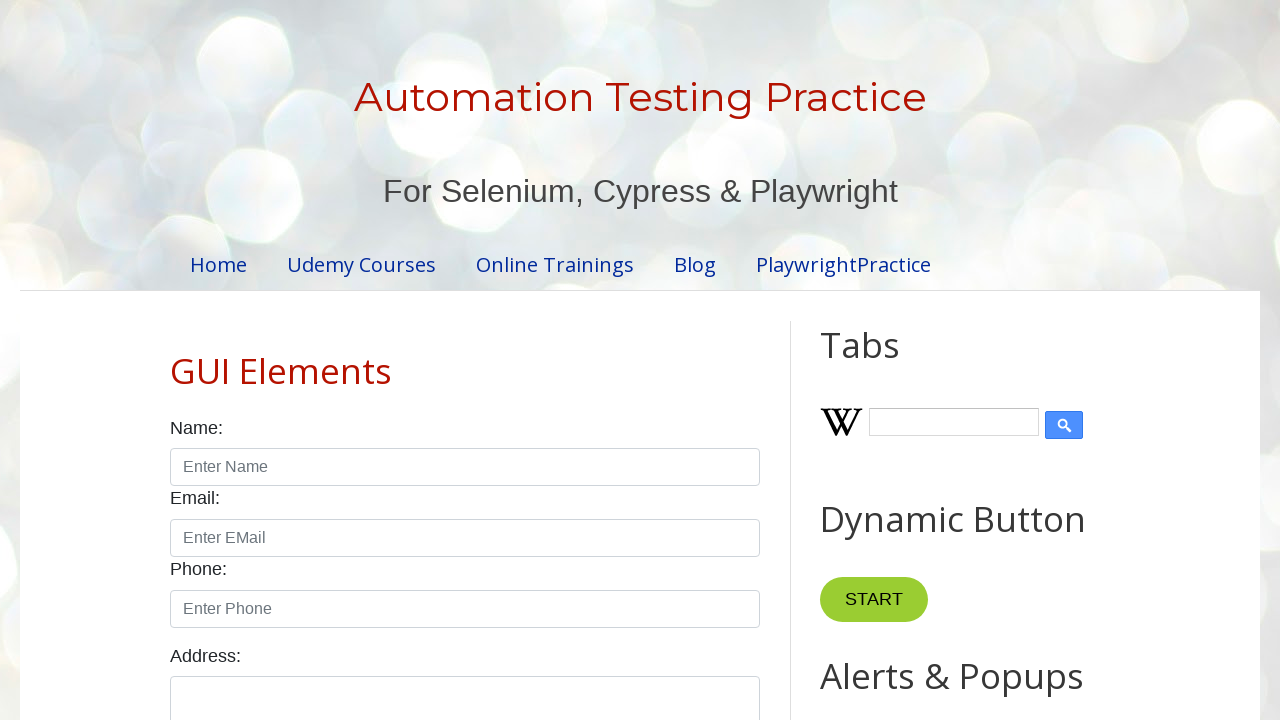

Retrieved table column headers
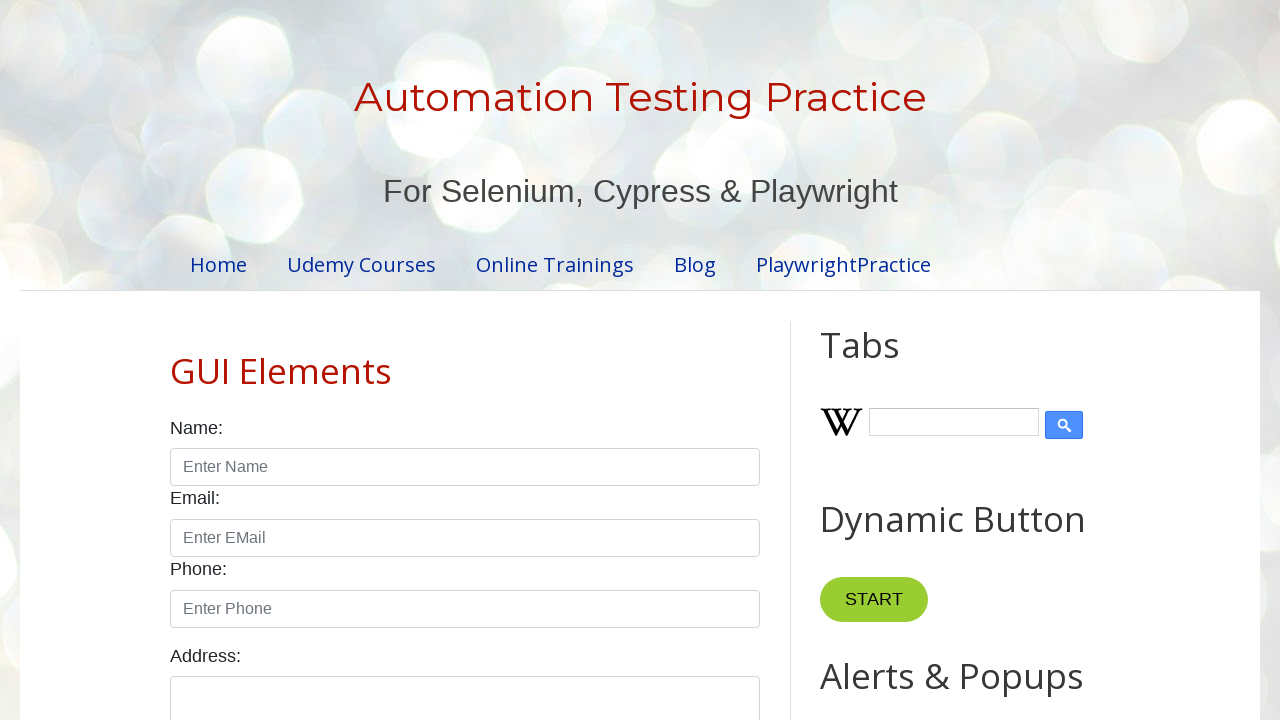

Retrieved table rows from current page
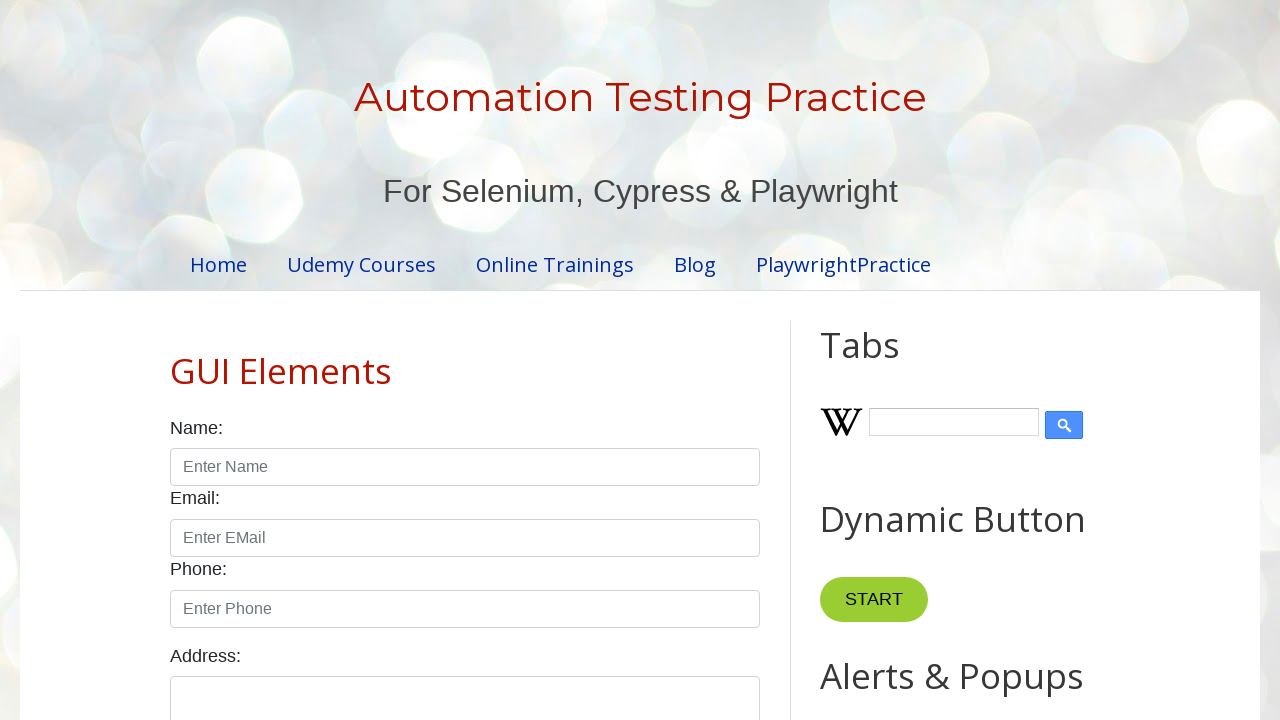

Retrieved table rows to find Smartphone
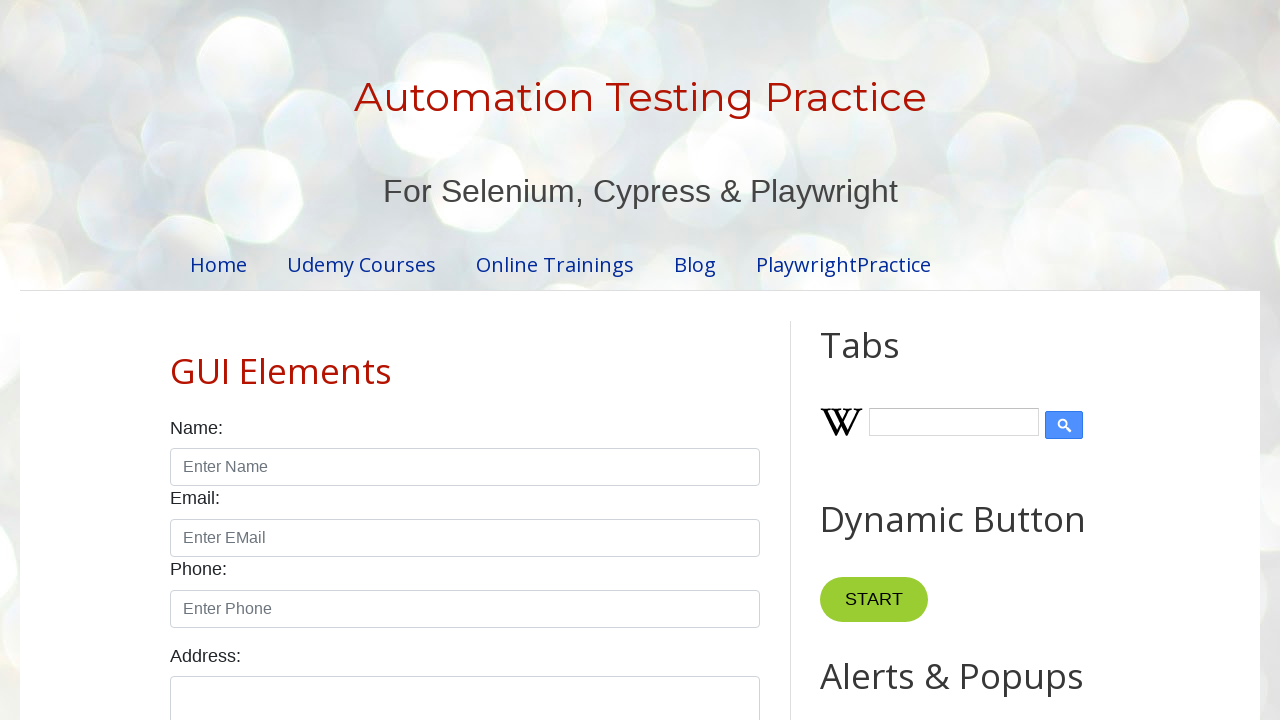

Selected Smartphone checkbox at (651, 361) on table#productTable tbody tr >> nth=0 >> input[type='checkbox']
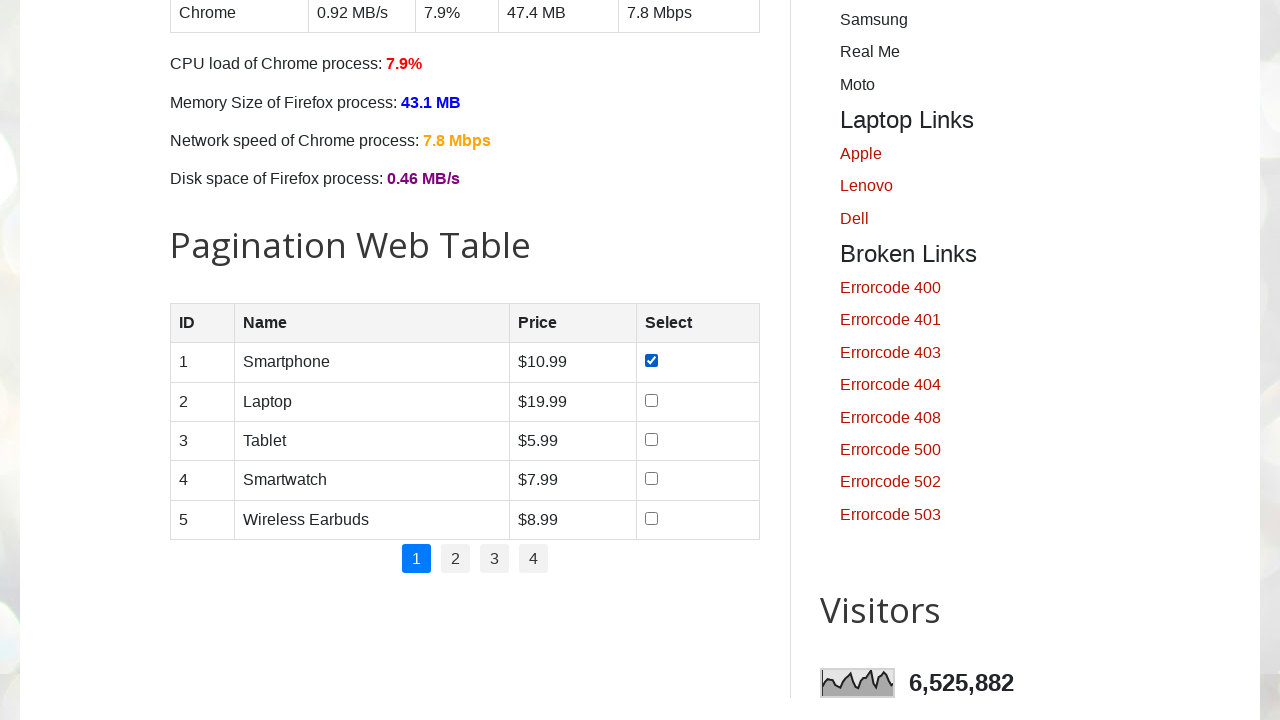

Retrieved table rows to find Tablet
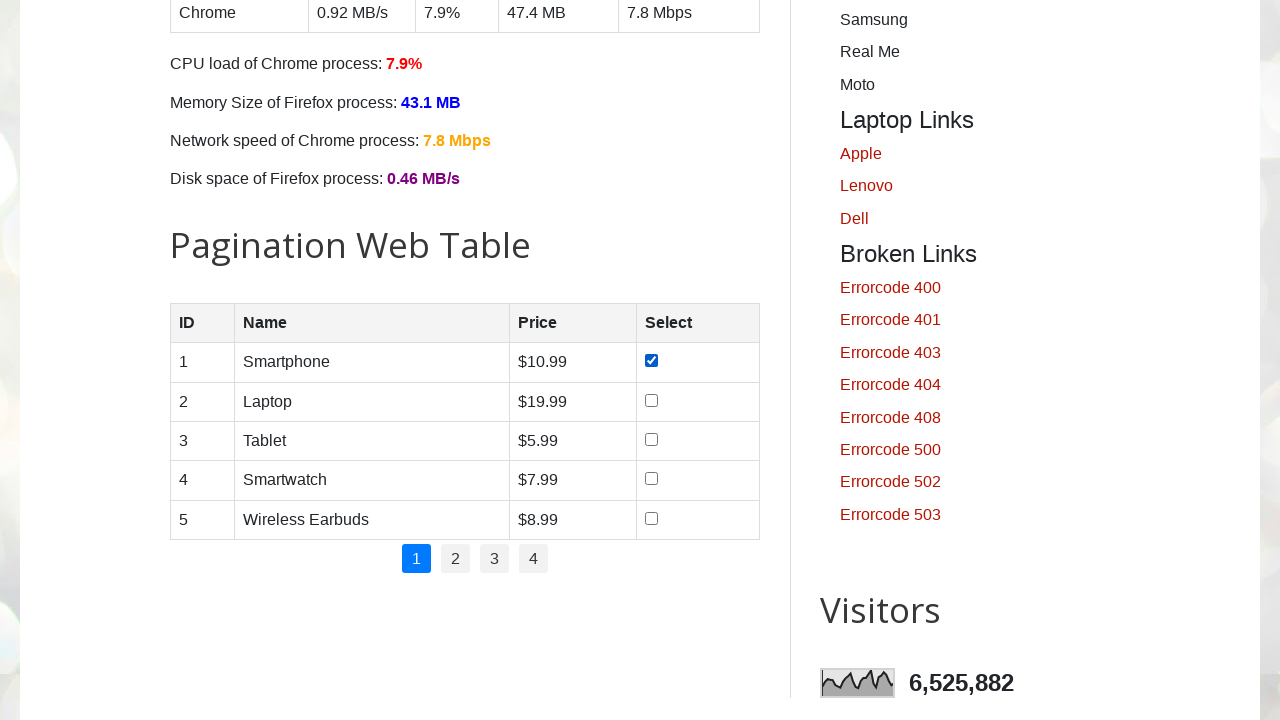

Selected Tablet checkbox at (651, 439) on table#productTable tbody tr >> nth=2 >> input[type='checkbox']
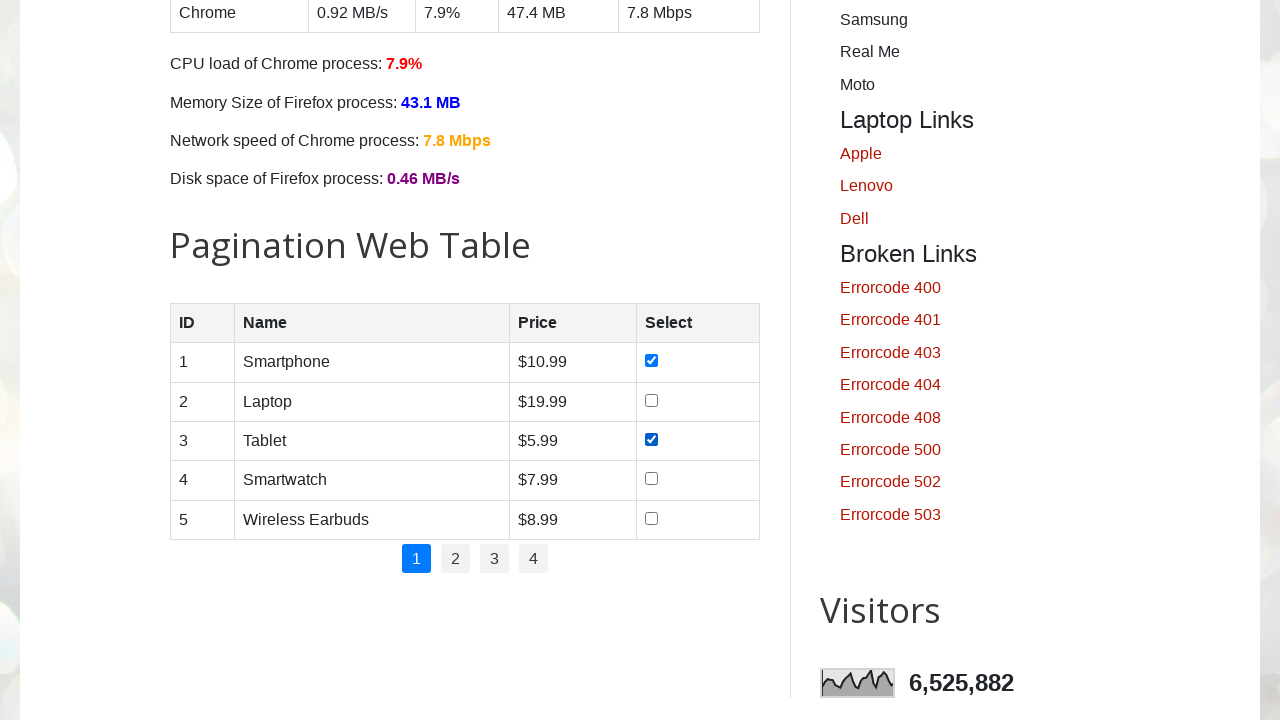

Retrieved table rows to find Wireless Earbuds
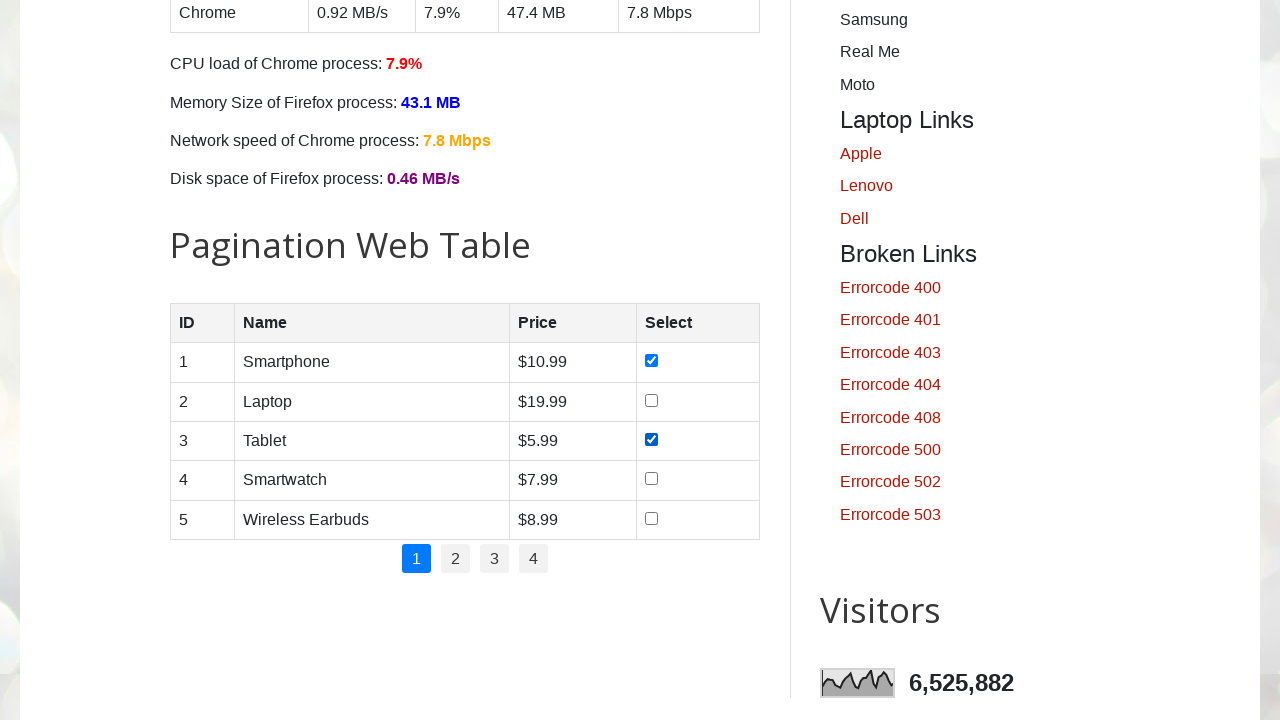

Selected Wireless Earbuds checkbox at (651, 518) on table#productTable tbody tr >> nth=4 >> input[type='checkbox']
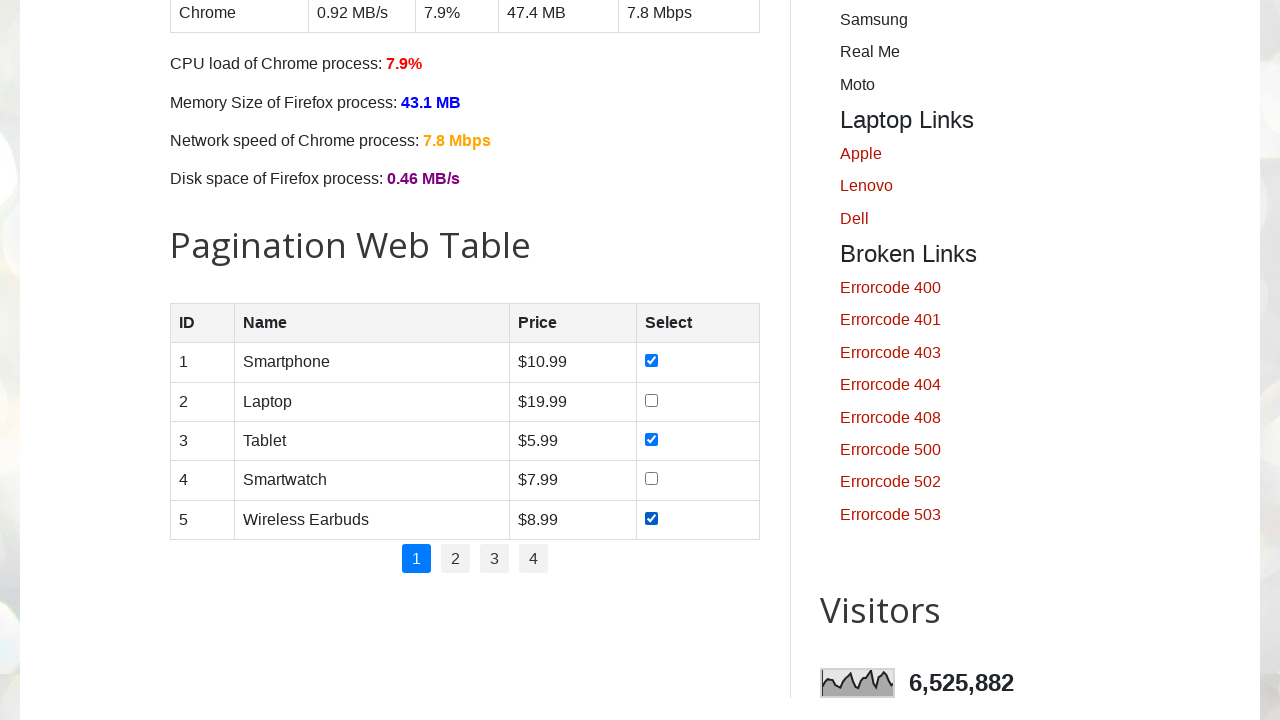

Retrieved all pagination links
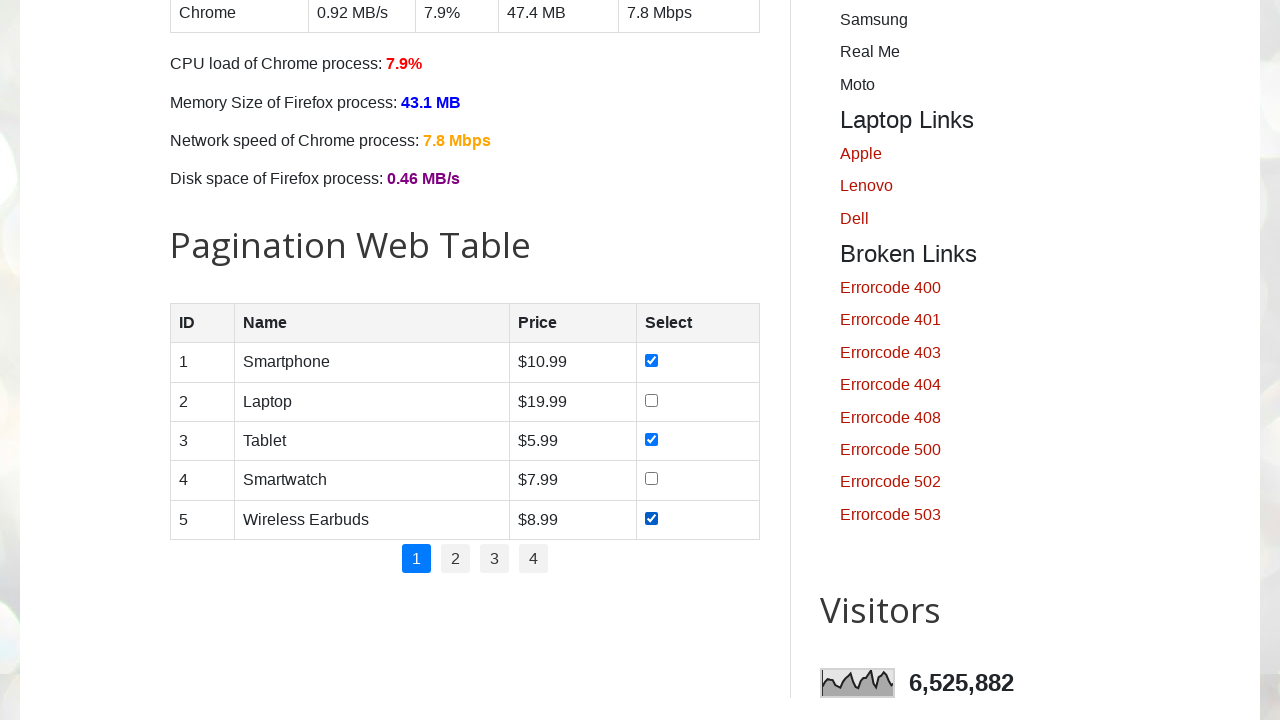

Verified table rows are accessible on page 1
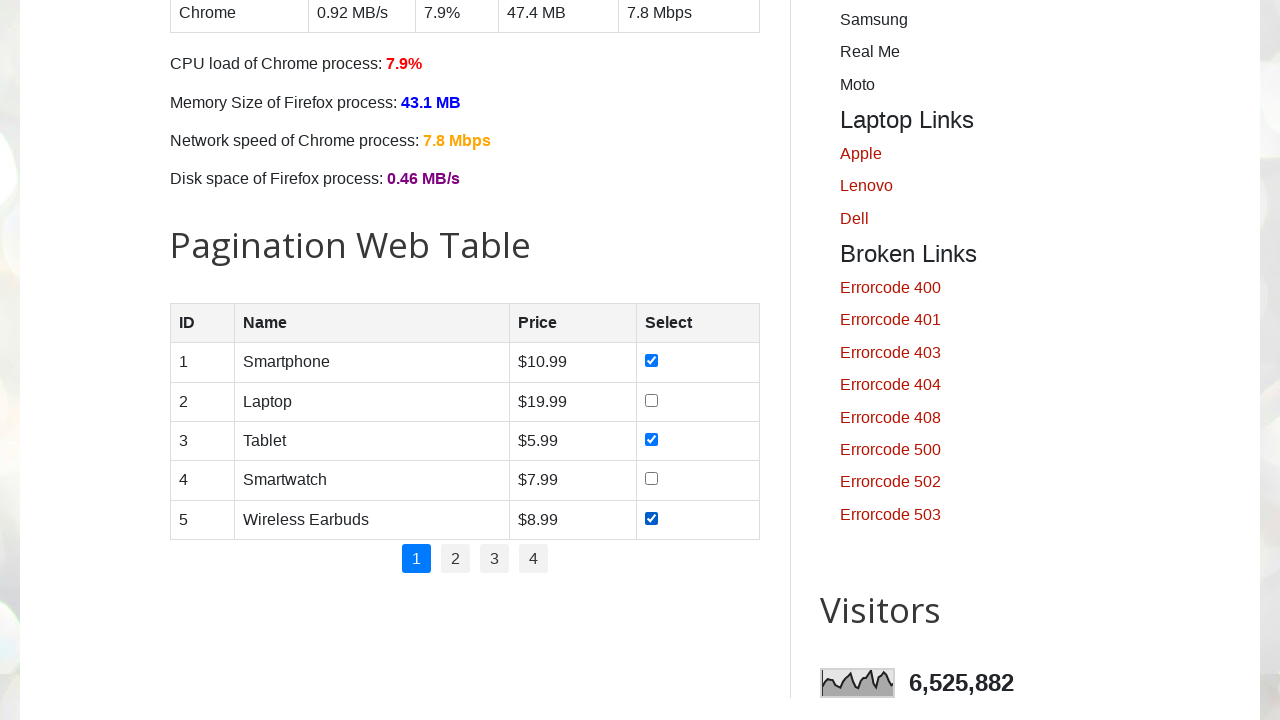

Clicked pagination link 1 at (456, 559) on ul#pagination li a >> nth=1
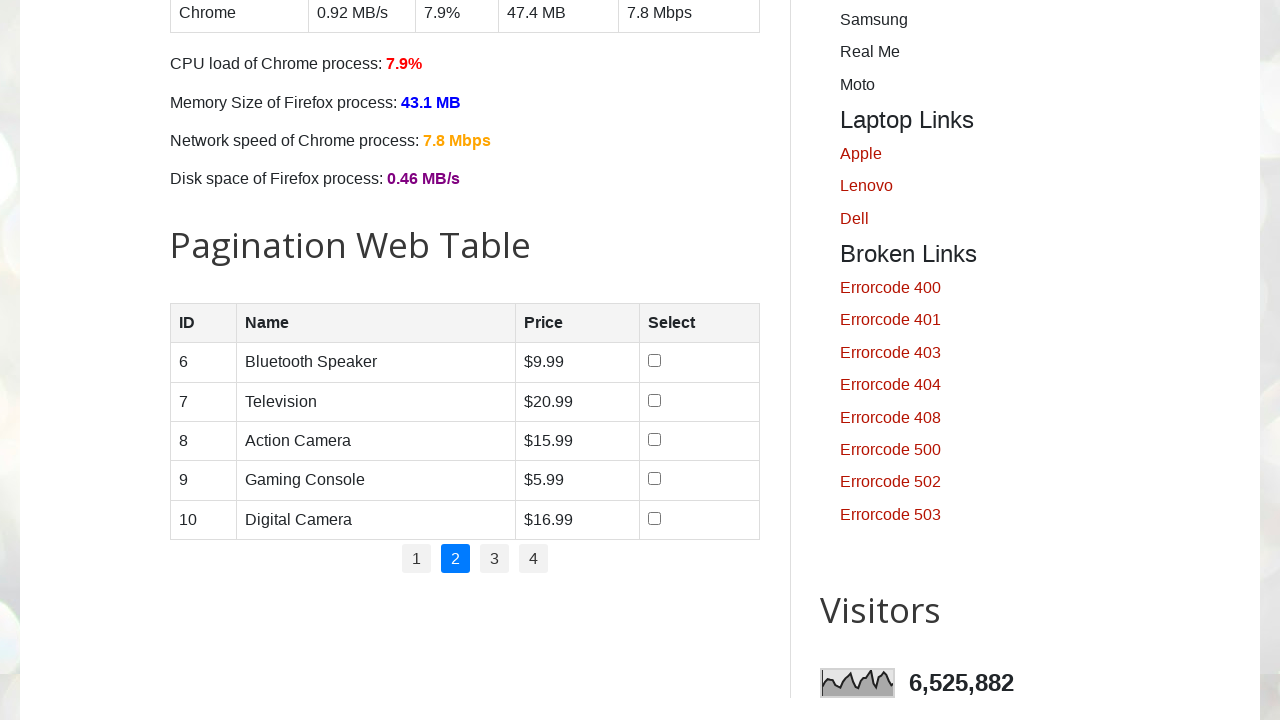

Waited for page 1 to load (2000ms timeout)
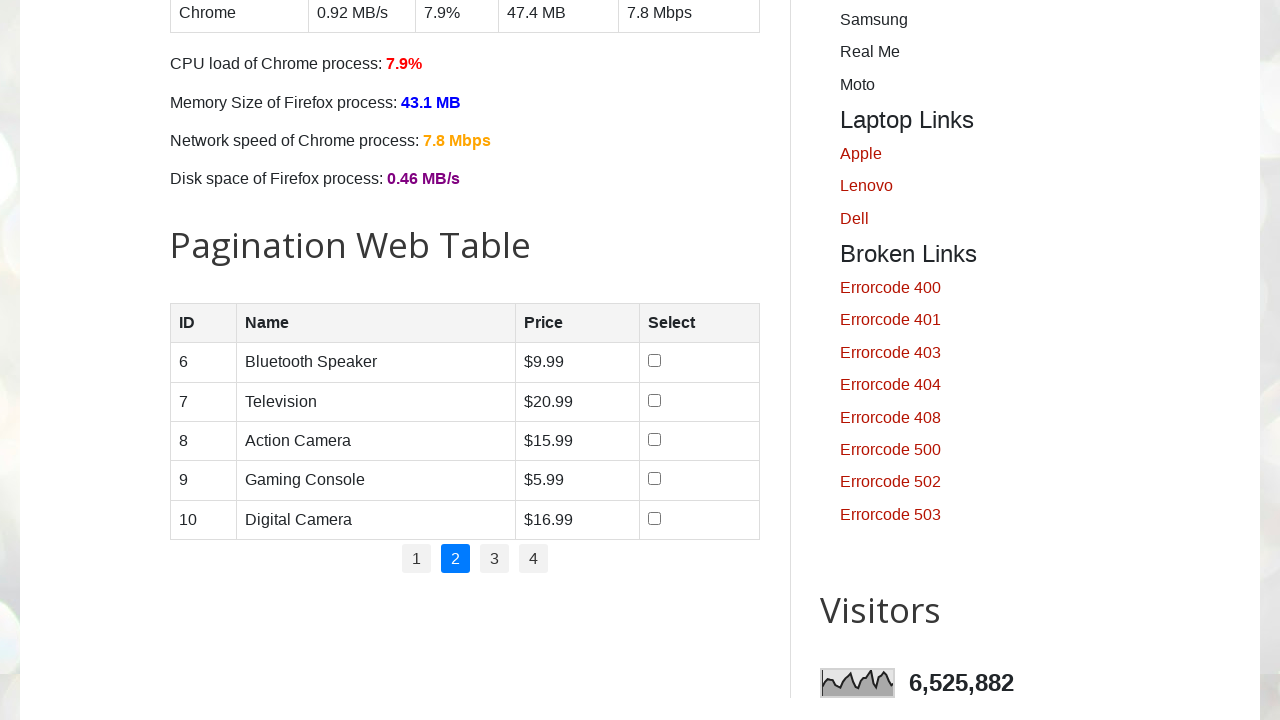

Verified table rows are accessible on page 2
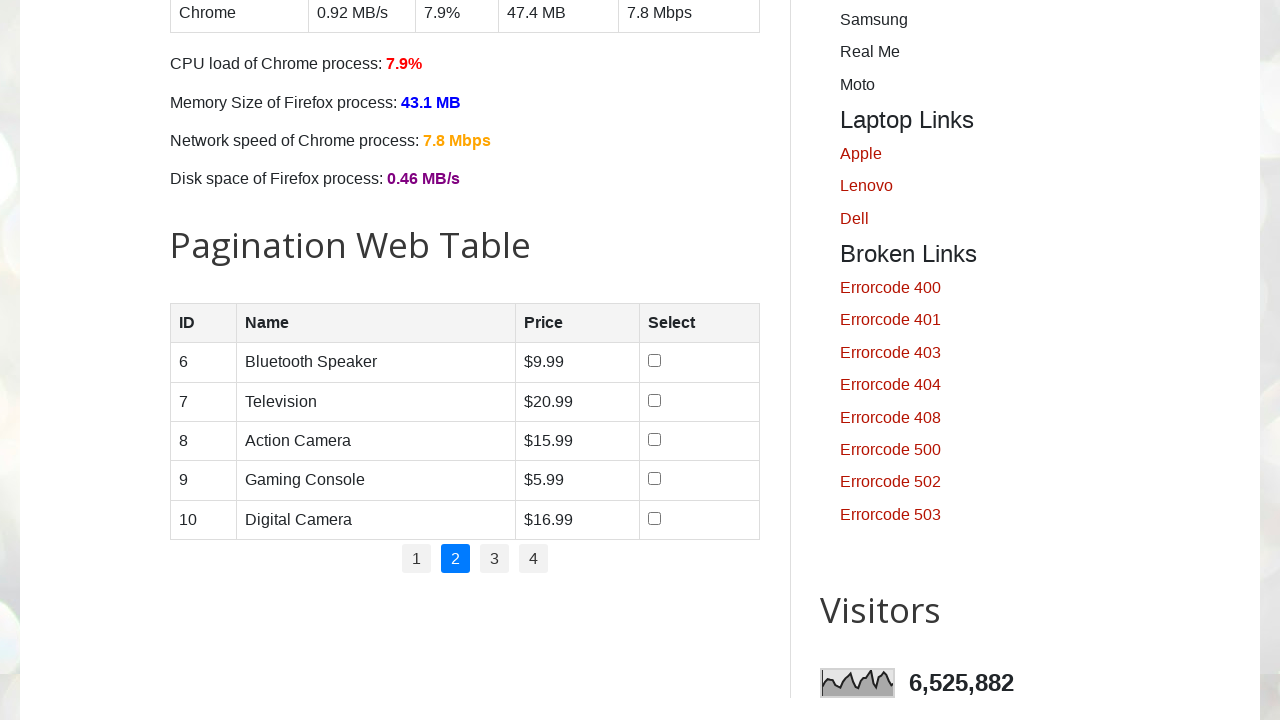

Clicked pagination link 2 at (494, 559) on ul#pagination li a >> nth=2
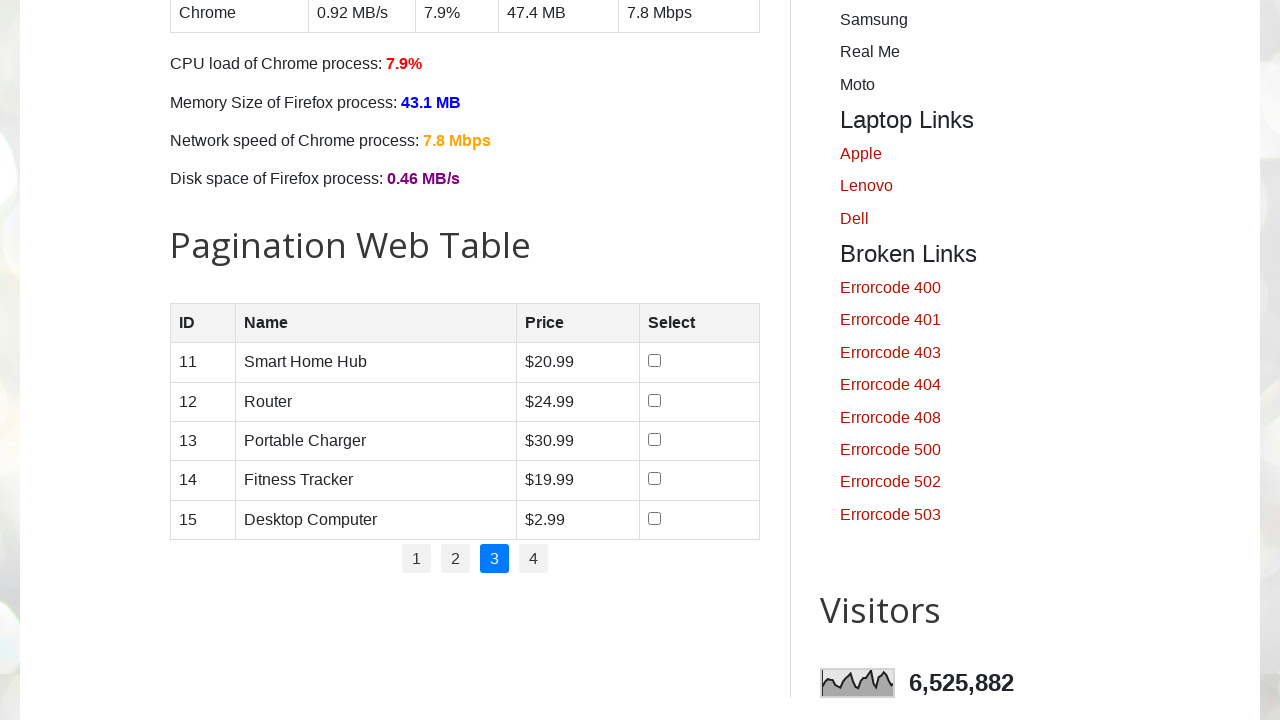

Waited for page 2 to load (2000ms timeout)
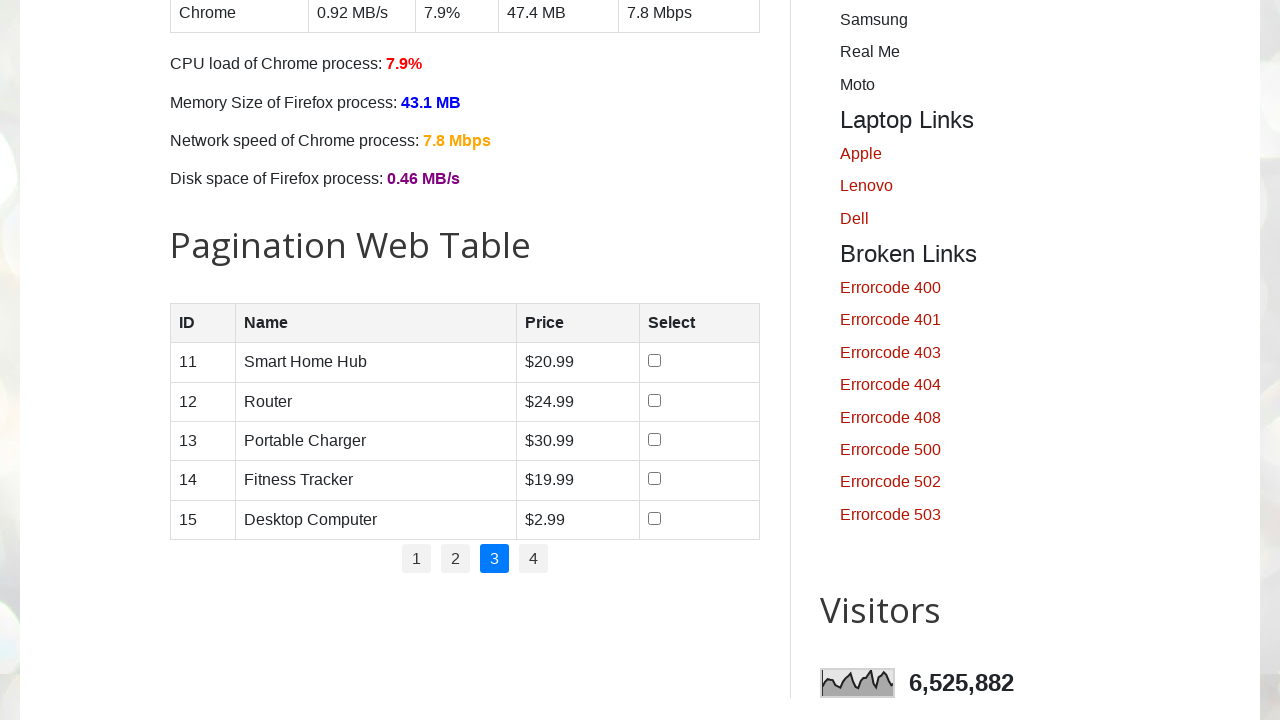

Verified table rows are accessible on page 3
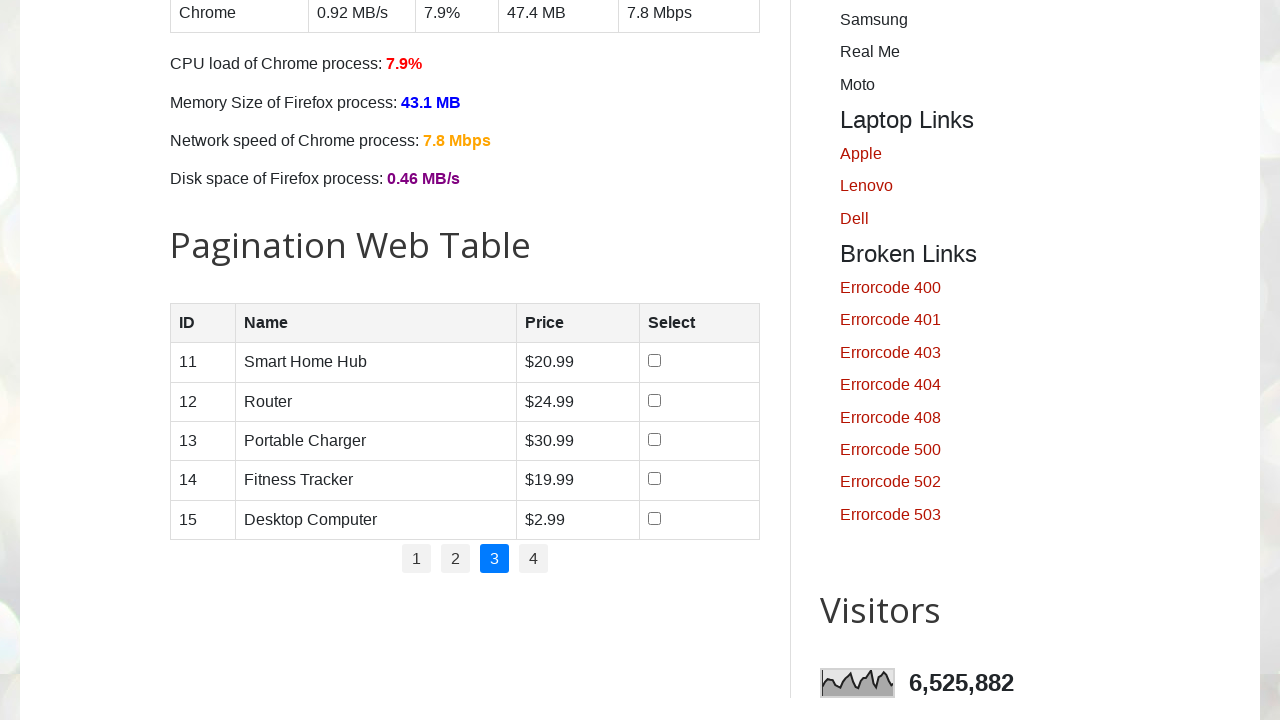

Clicked pagination link 3 at (534, 559) on ul#pagination li a >> nth=3
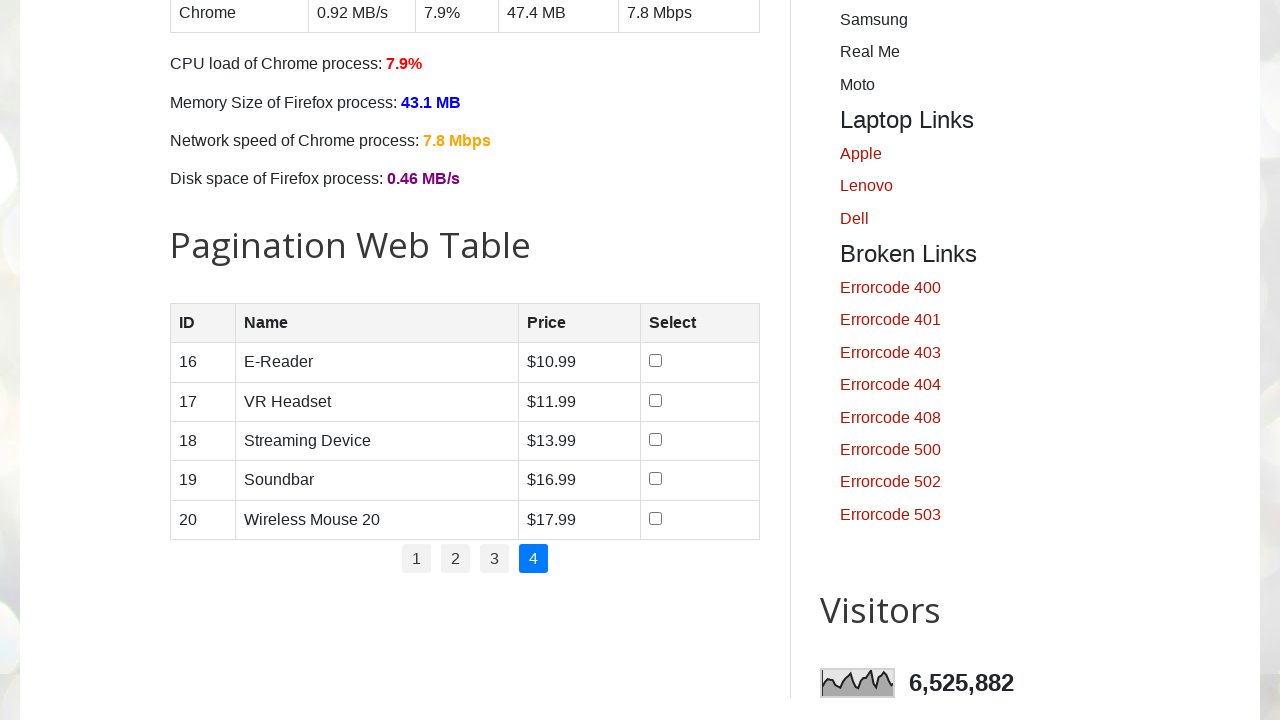

Waited for page 3 to load (2000ms timeout)
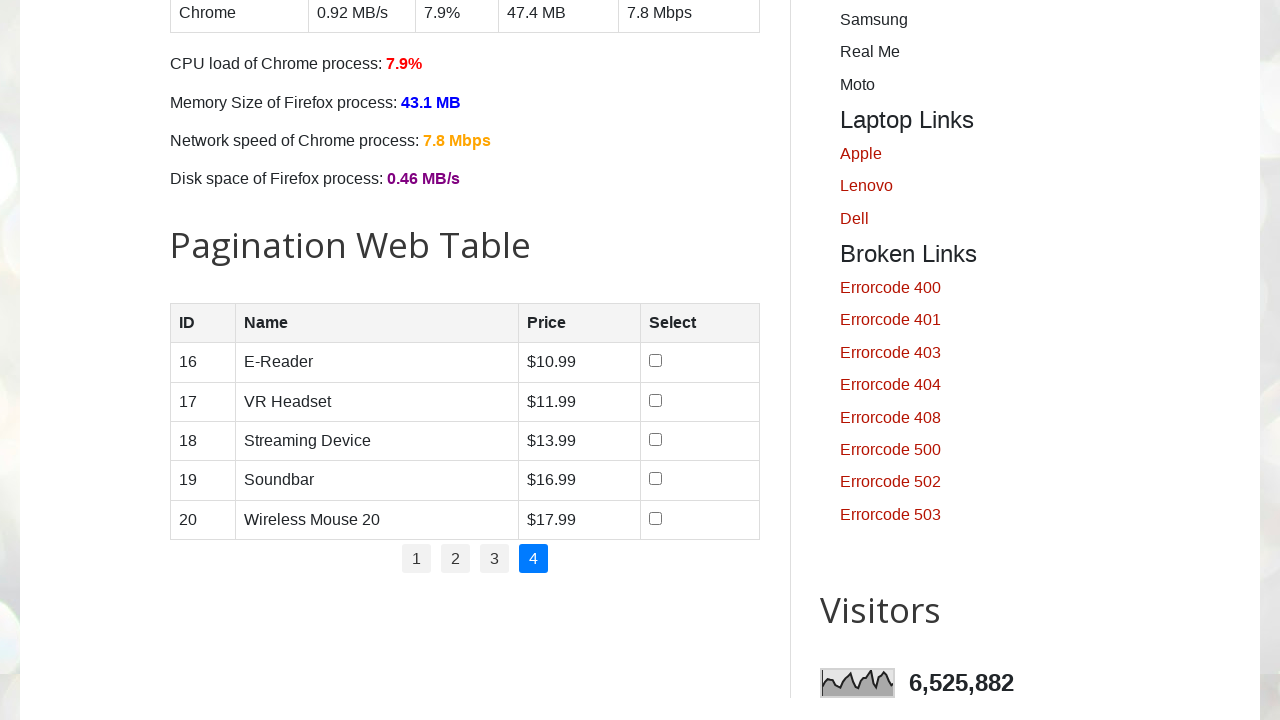

Verified table rows are accessible on page 4
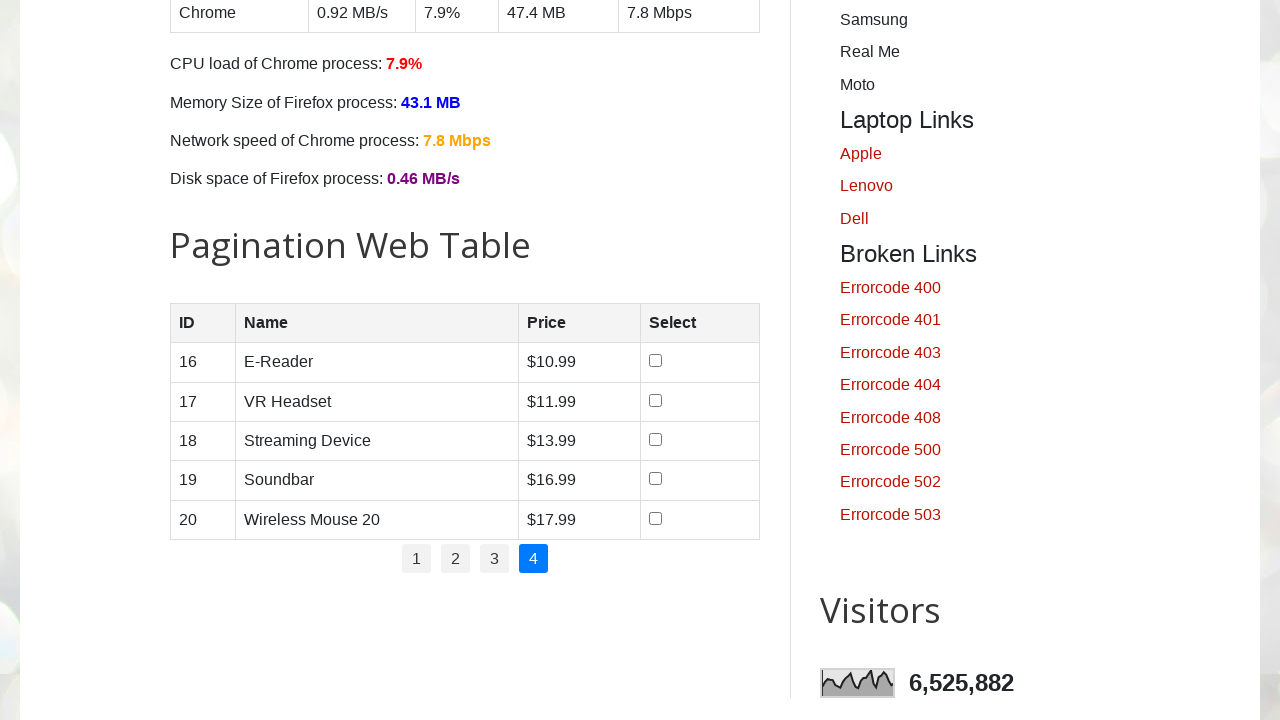

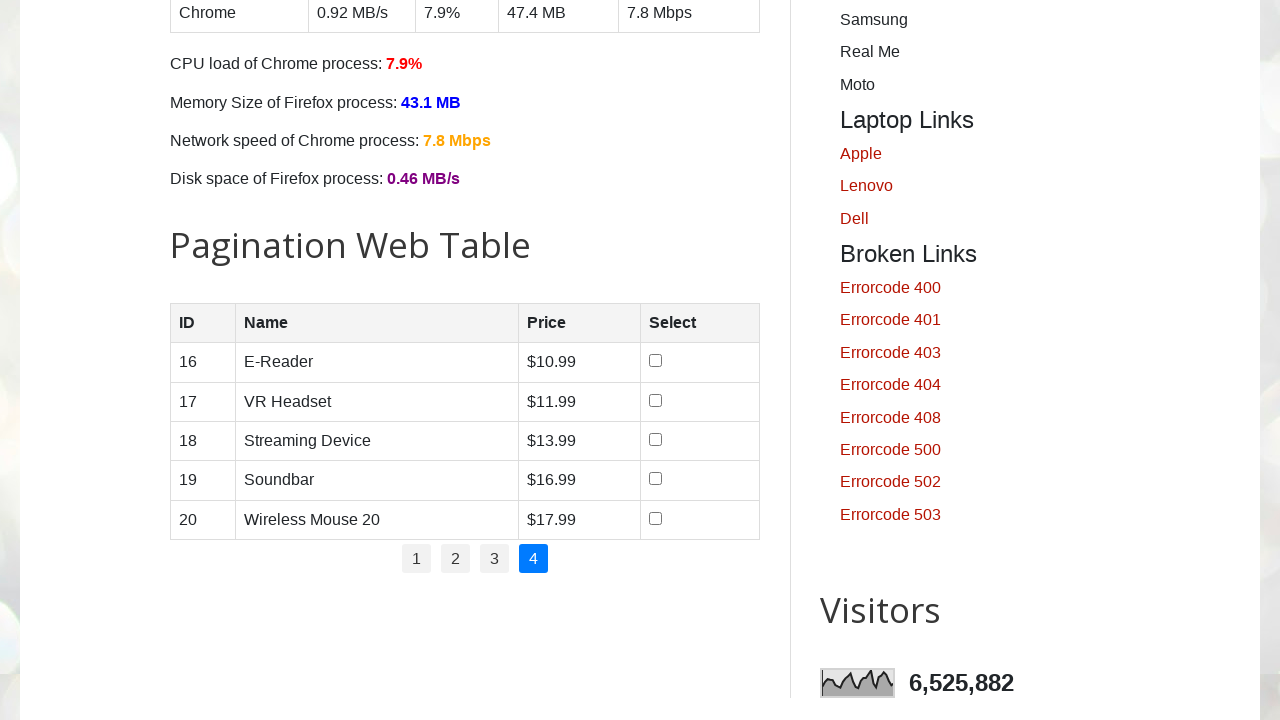